Tests scroll functionality by scrolling to bottom of page, verifying subscription text, clicking scroll-up arrow, and verifying top content is visible

Starting URL: https://automationexercise.com

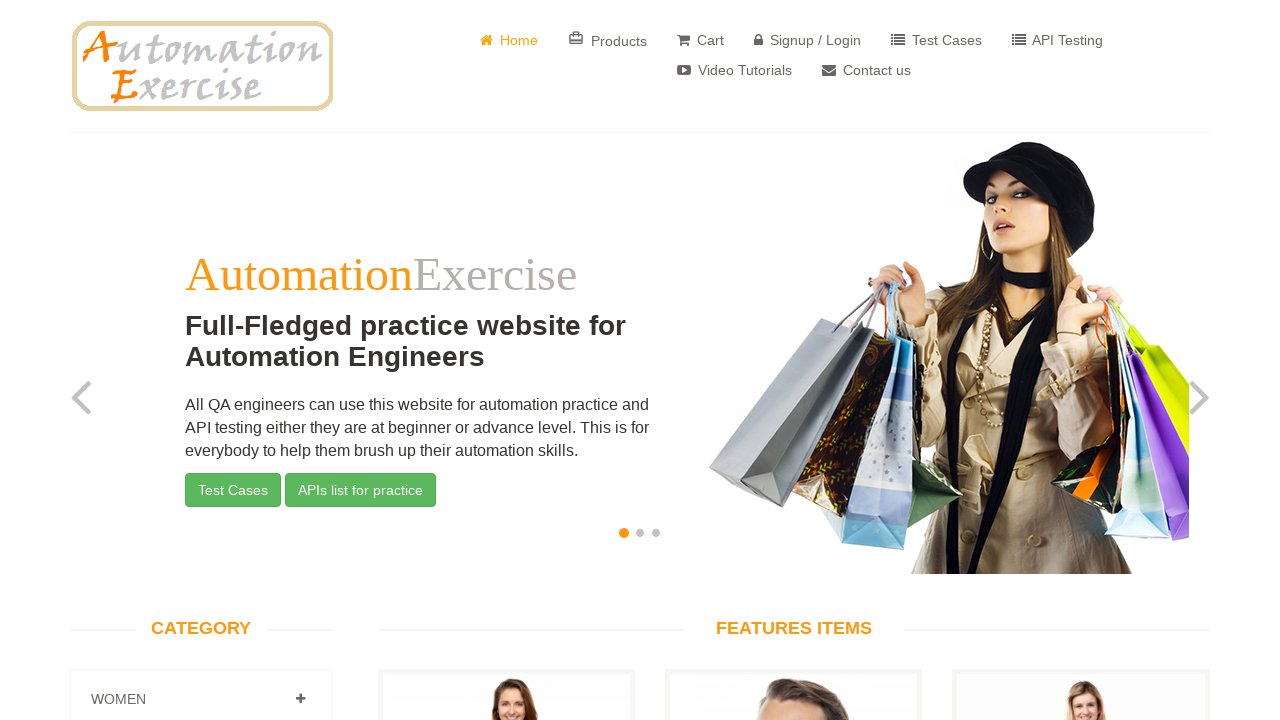

Home page loaded and body element is visible
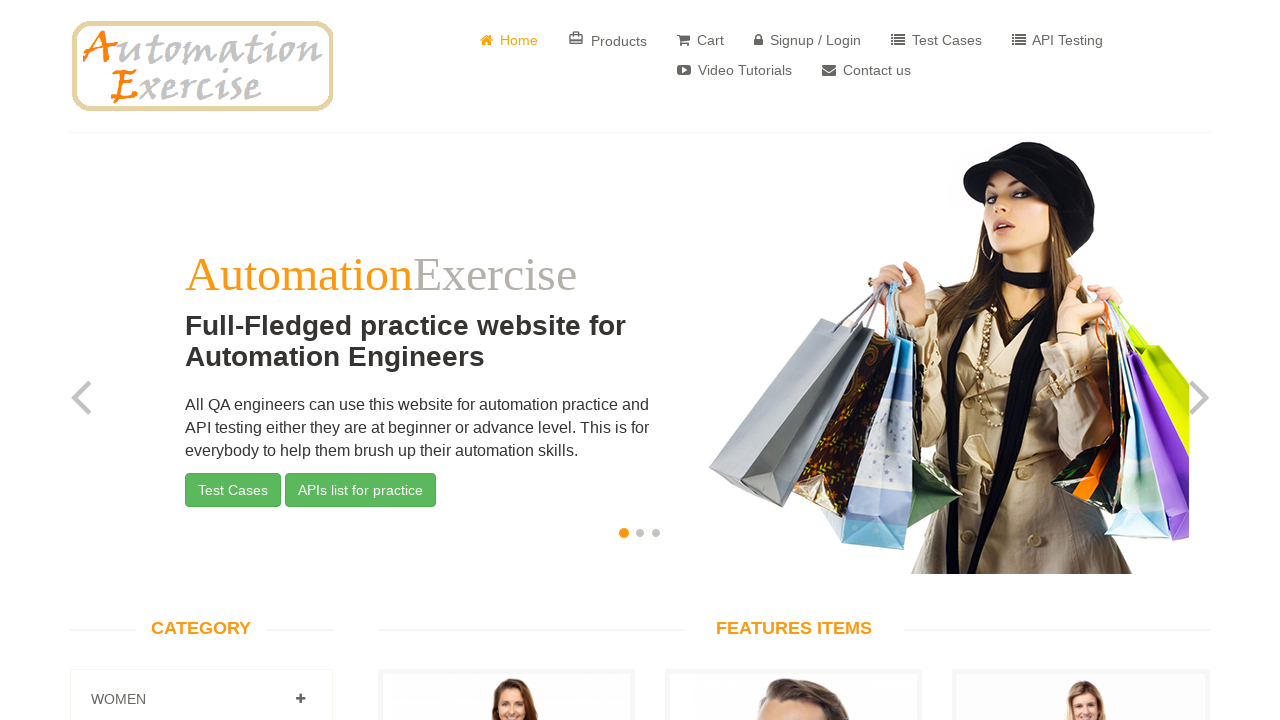

Scrolled down to bottom of page
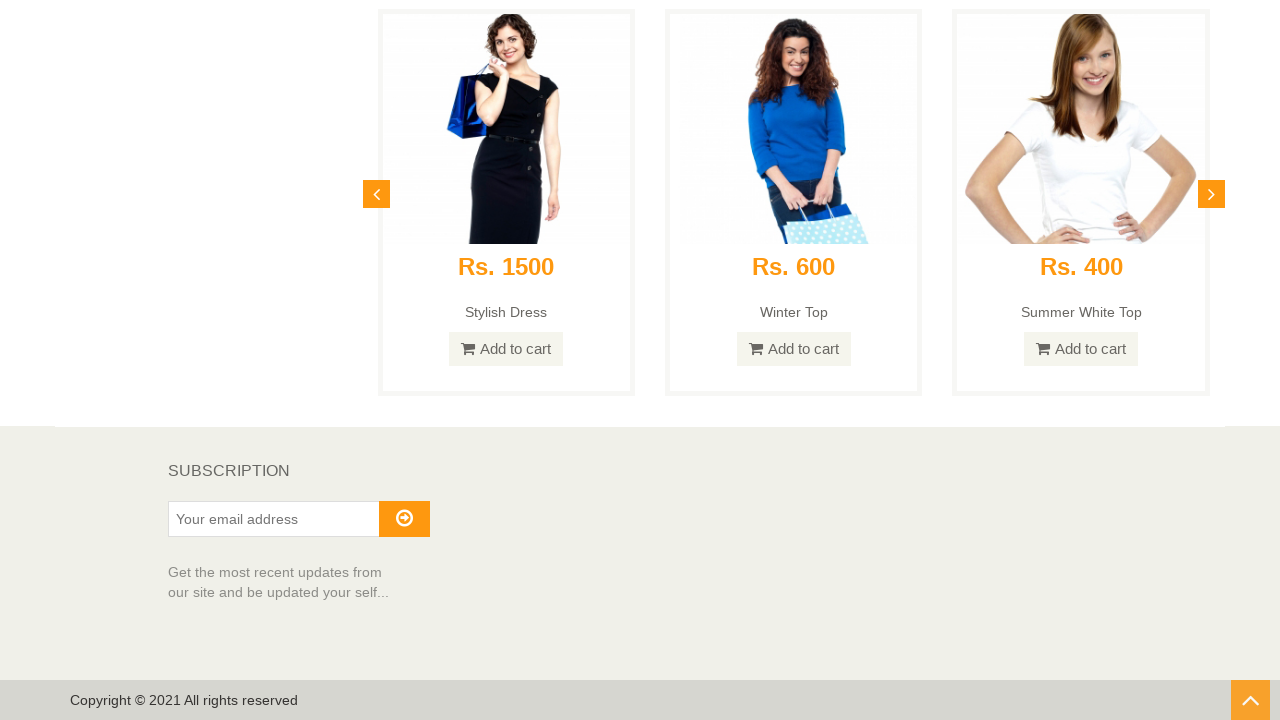

SUBSCRIPTION text verified as visible at bottom of page
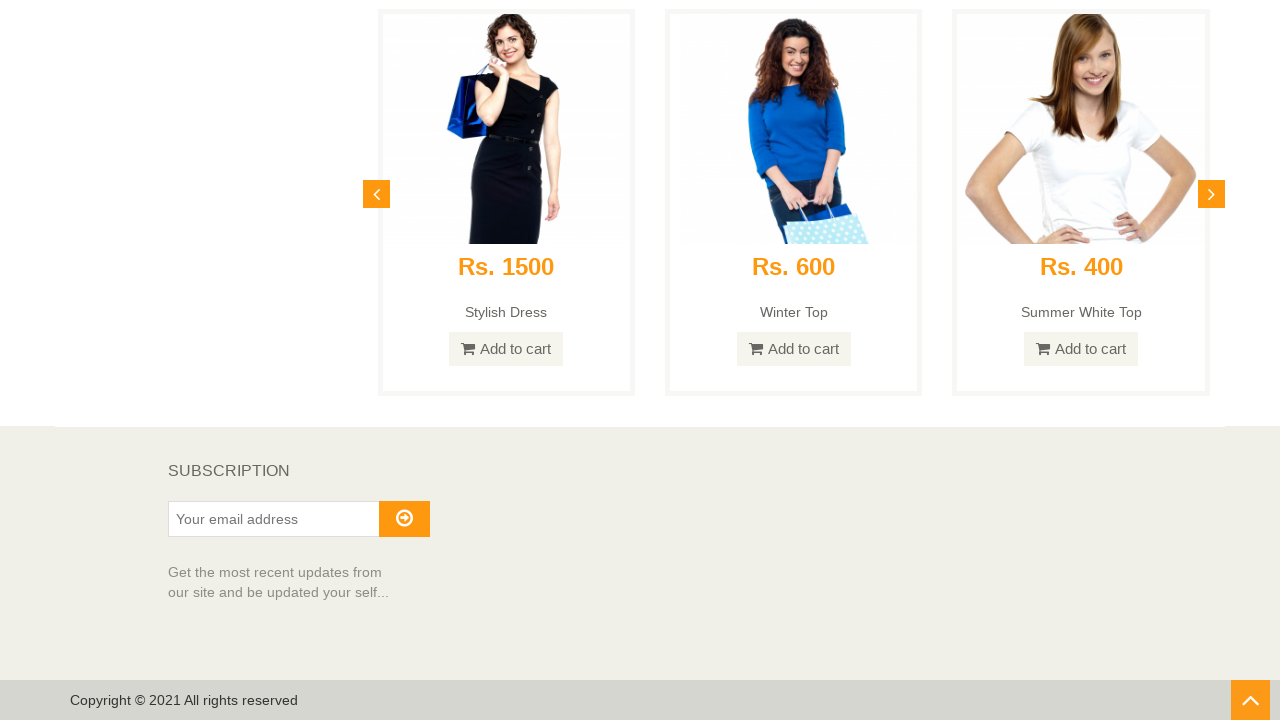

Clicked scroll-up arrow button at (1250, 700) on #scrollUp
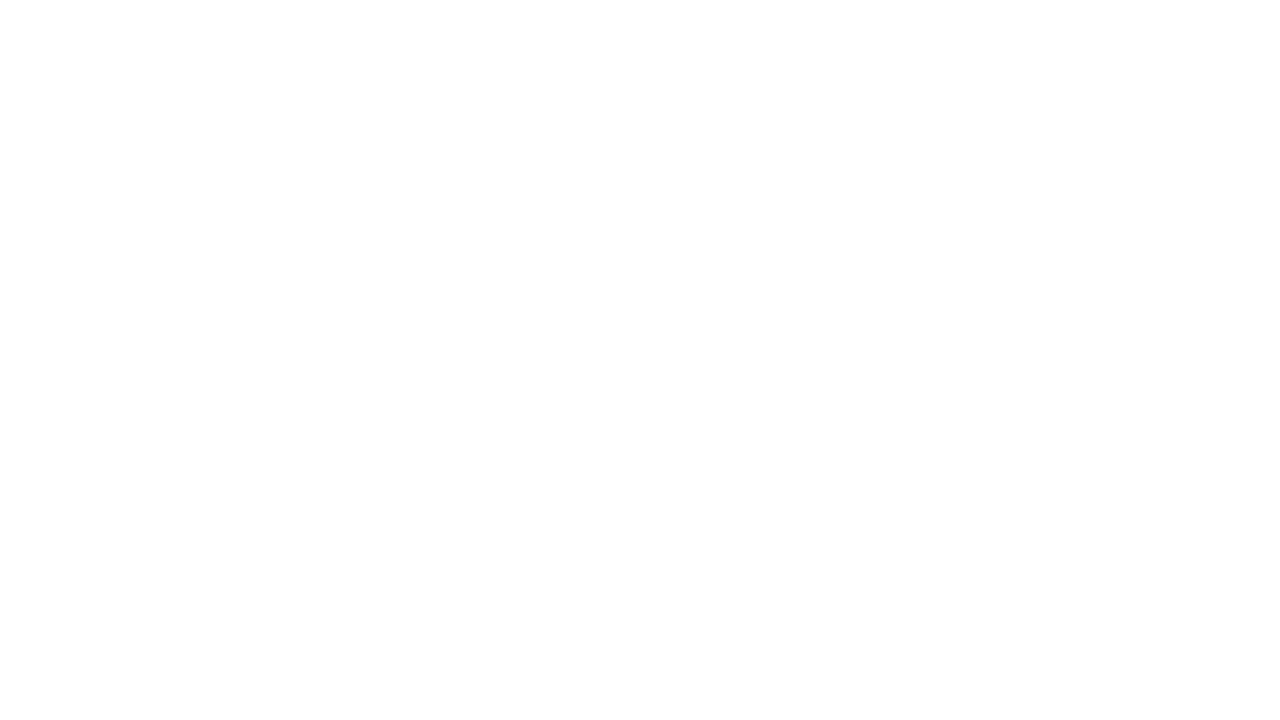

Page scrolled up successfully and main header text is visible
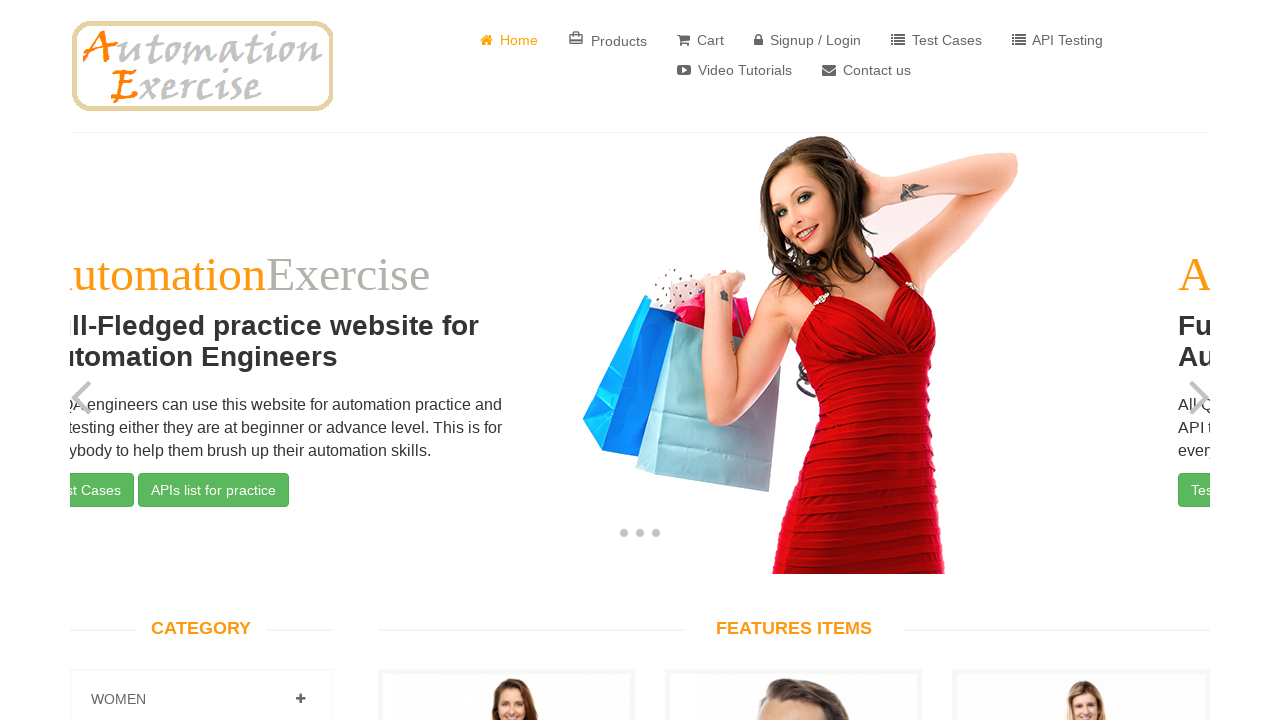

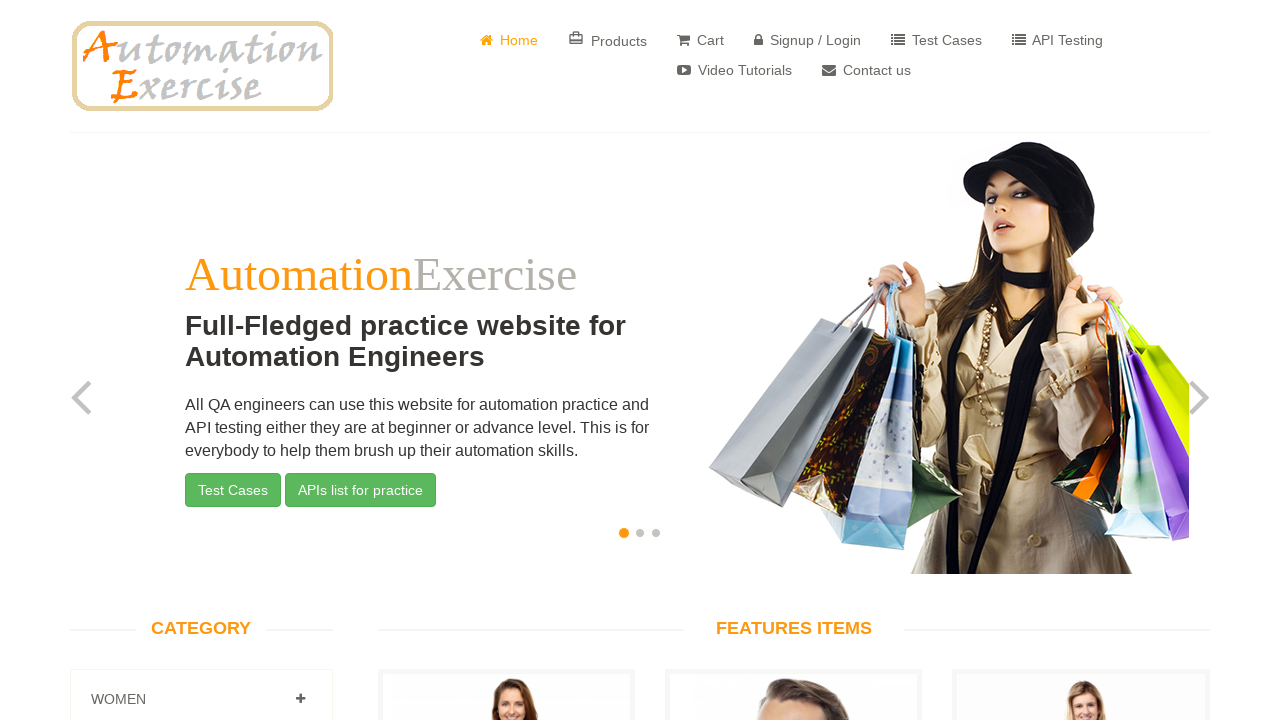